Tests window handling by clicking a link that opens a new window, switching to it, and then clicking another link within that window

Starting URL: https://rahulshettyacademy.com/loginpagePractise/#

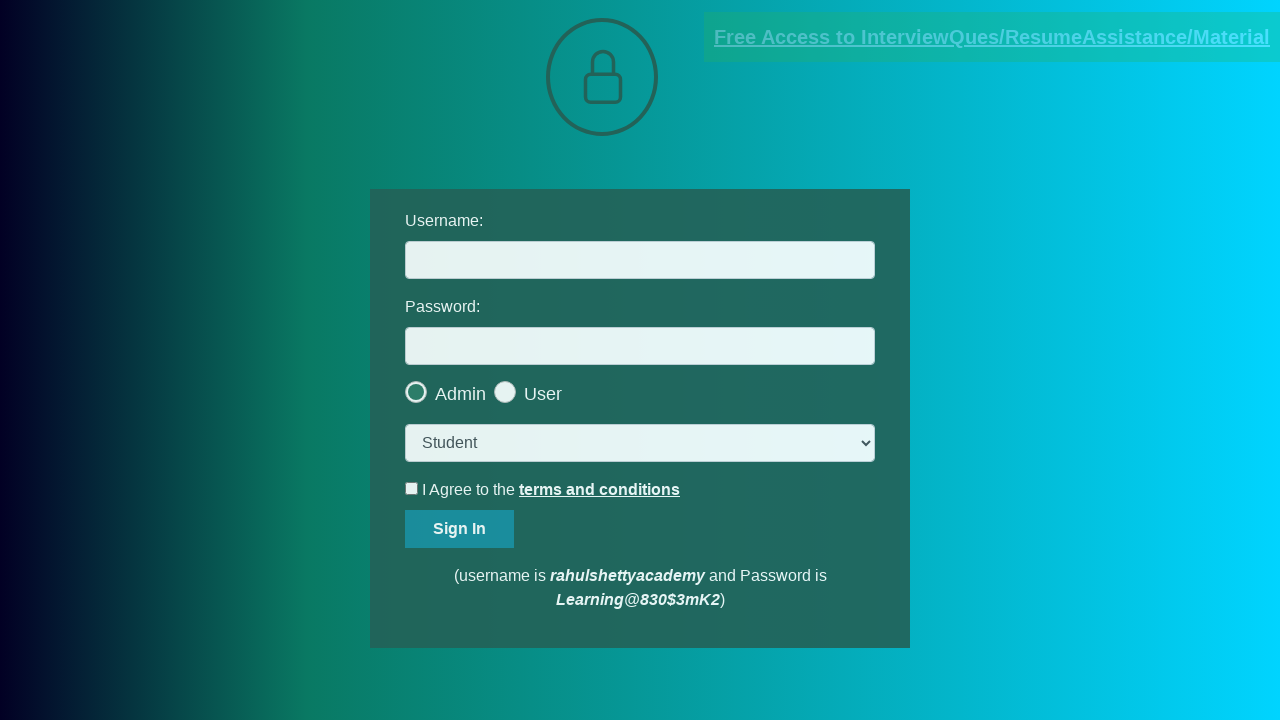

Clicked 'Free Access' link to open new window at (992, 37) on xpath=//a[contains(text(),'Free Access')]
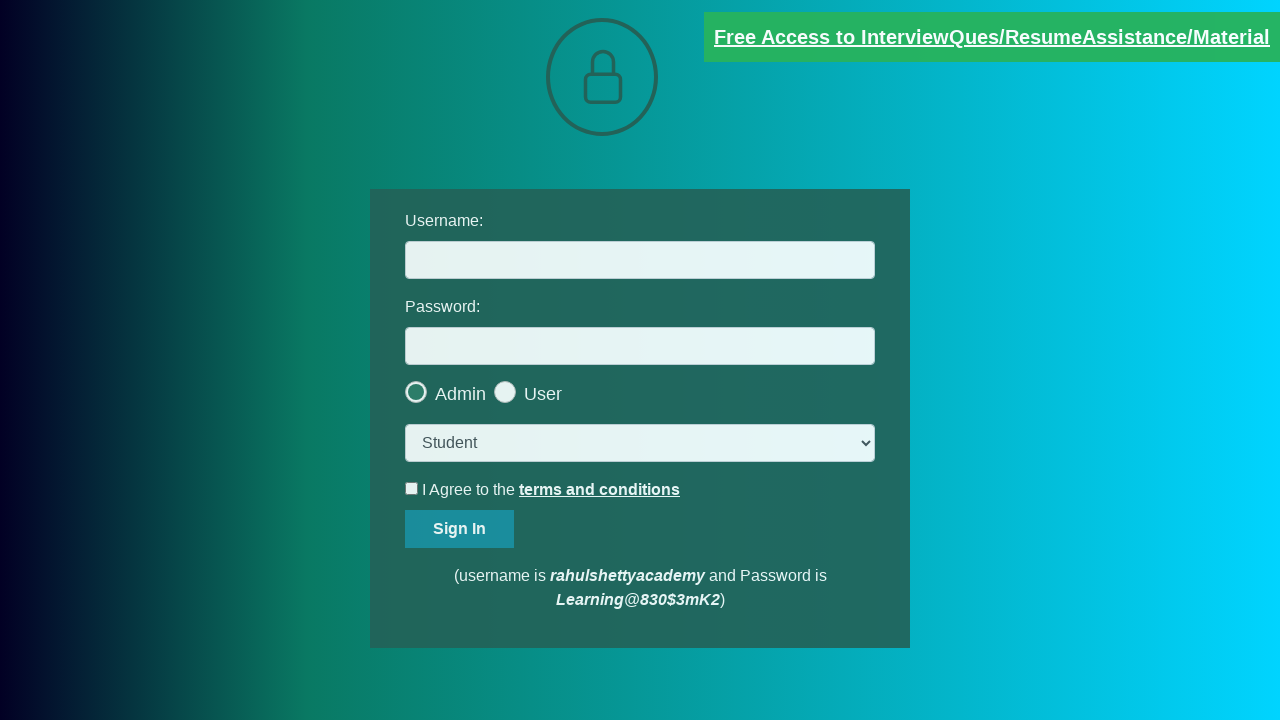

New window opened and captured
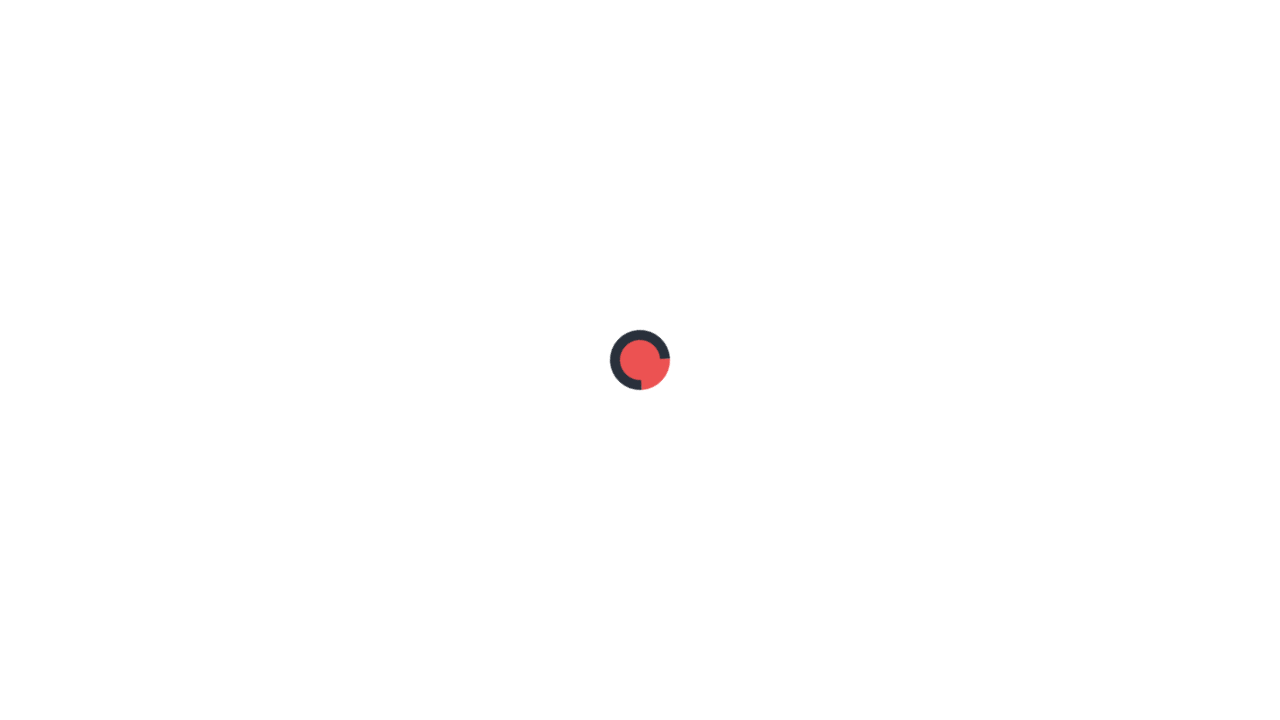

Register button selector found on new page
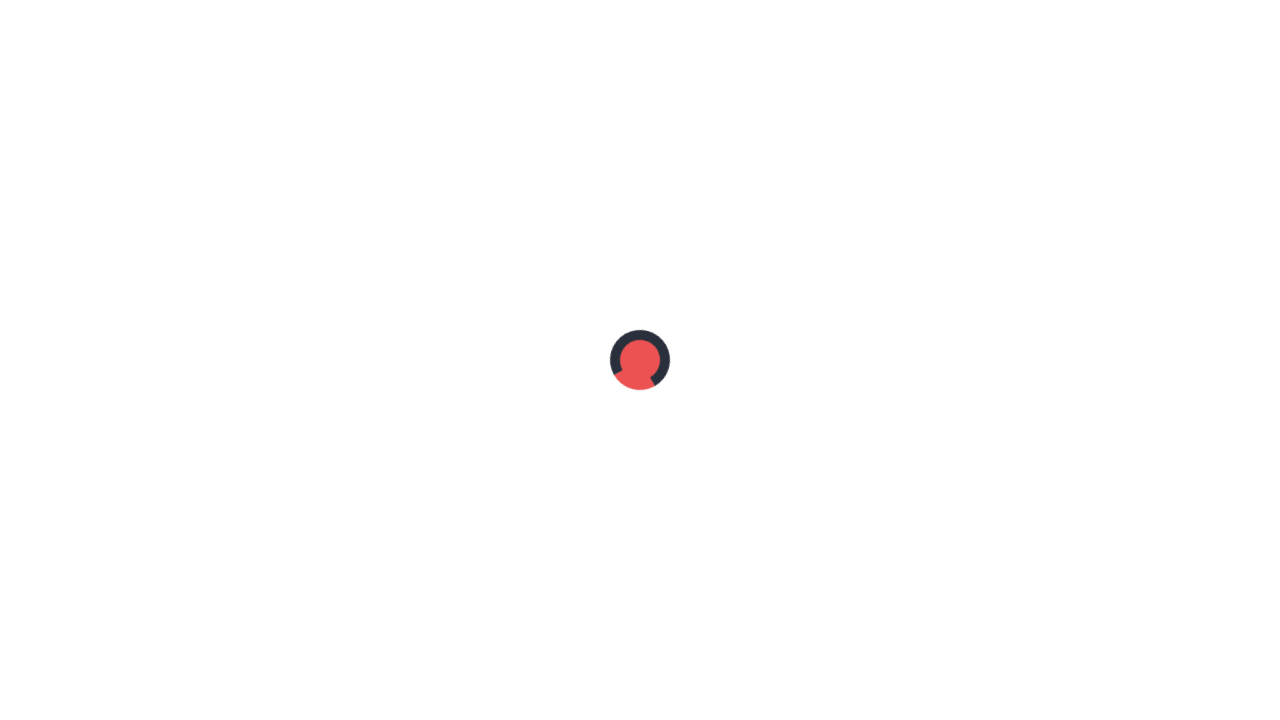

Clicked register button on new page at (1162, 28) on xpath=//div[@class='login-btn']/a[@class='theme-btn register-btn']
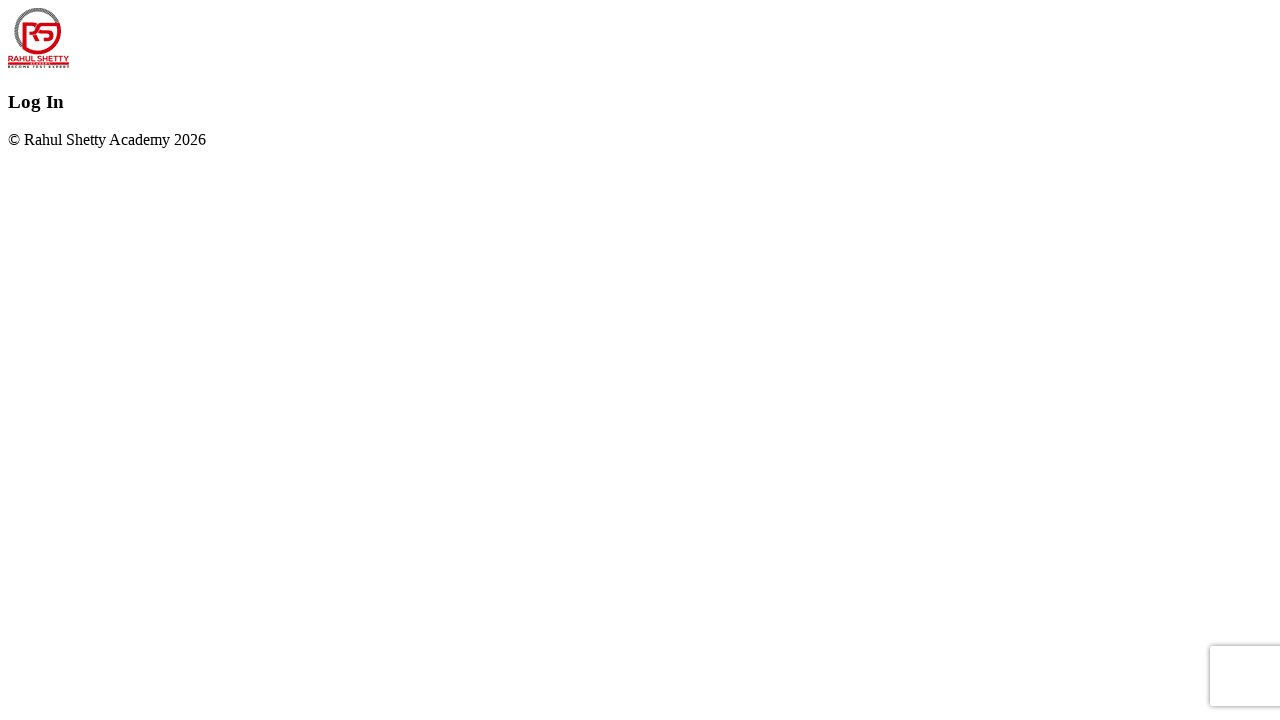

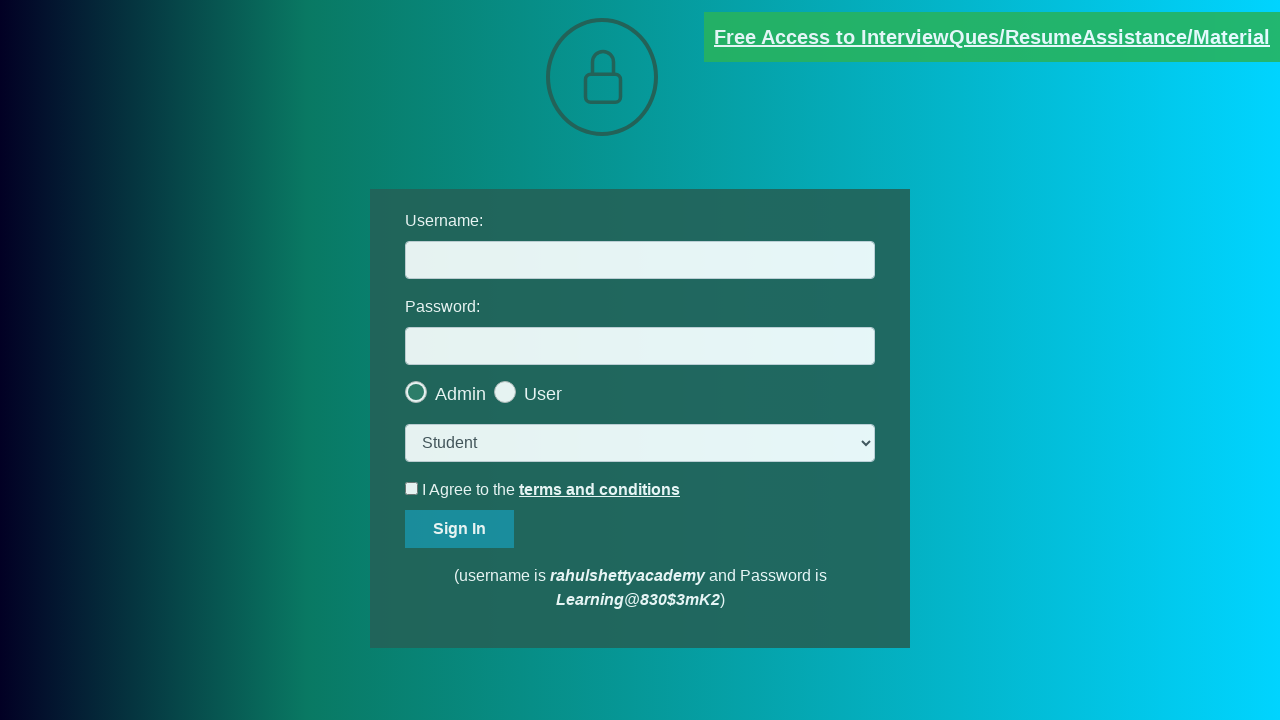